Tests the hotel booking site by filling in the hotel location search field with "Warsaw" and entering an email address in the newsletter subscription field.

Starting URL: https://hotel-testlab.coderslab.pl/en/

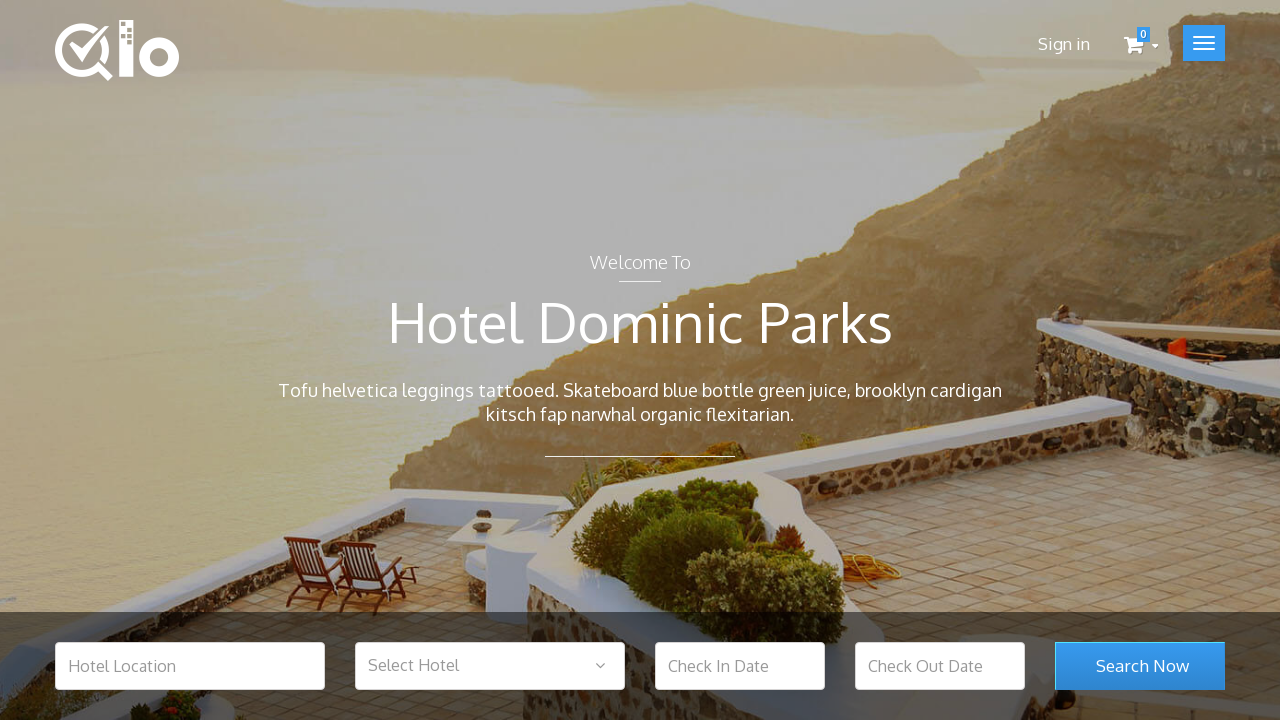

Filled hotel location search field with 'Warsaw' on #hotel_location
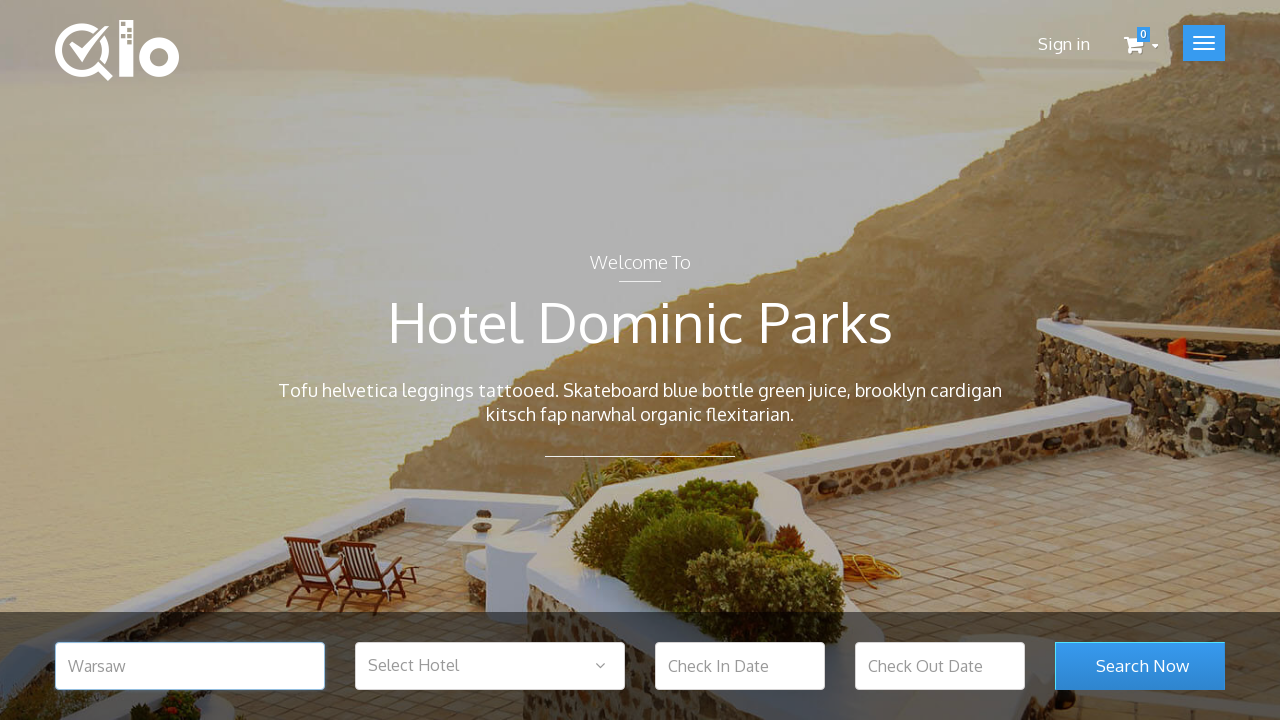

Filled newsletter subscription field with 'test@test.com' on #newsletter-input
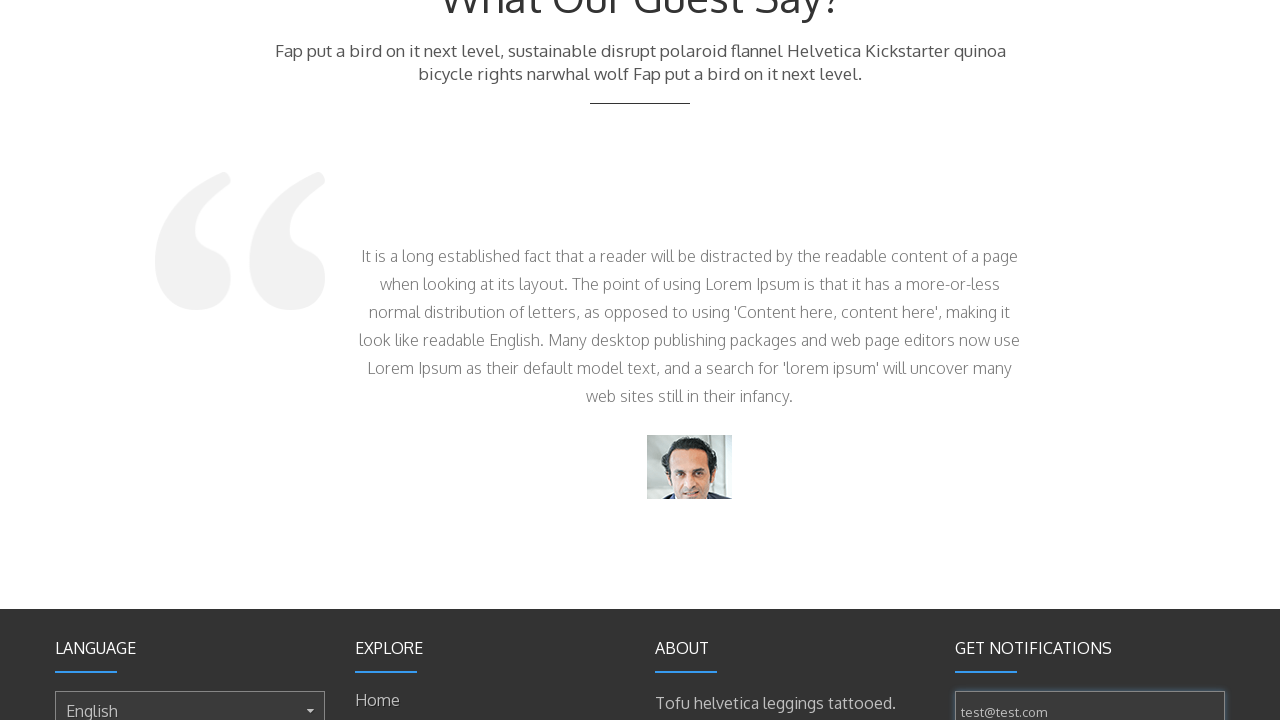

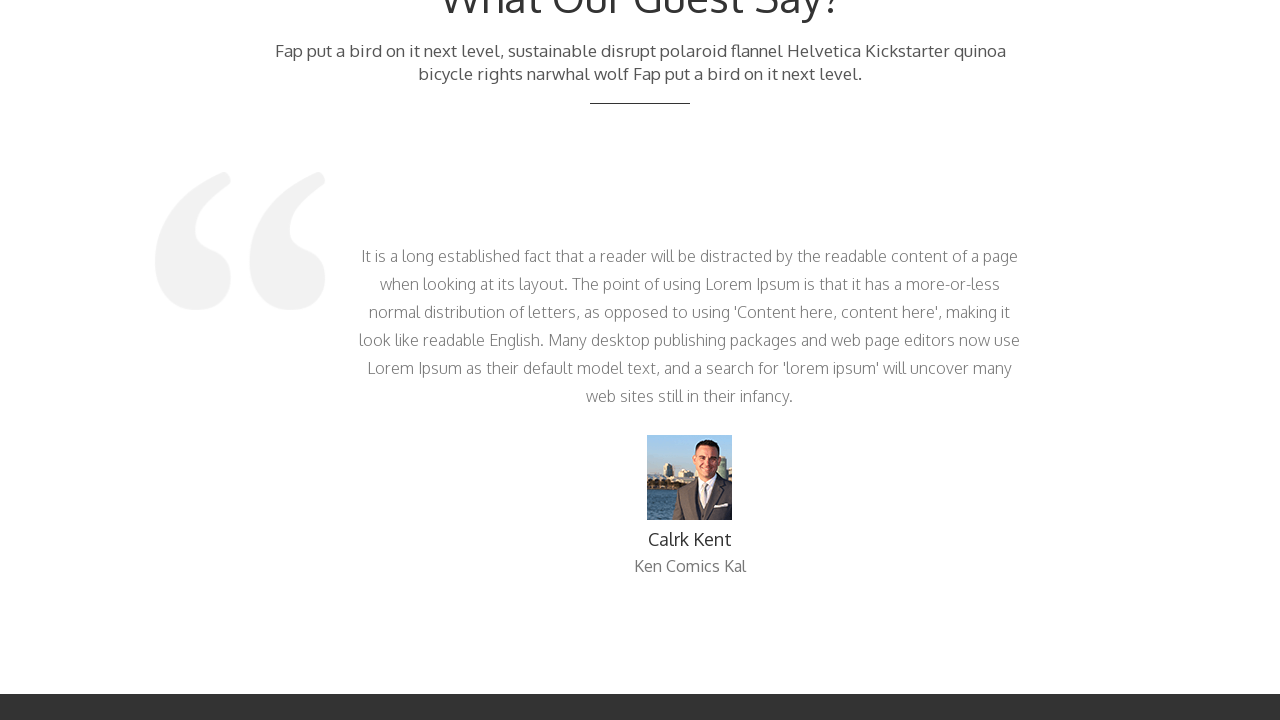